Tests using waitForSelector to wait for an element to appear after an AJAX request.

Starting URL: http://uitestingplayground.com/ajax

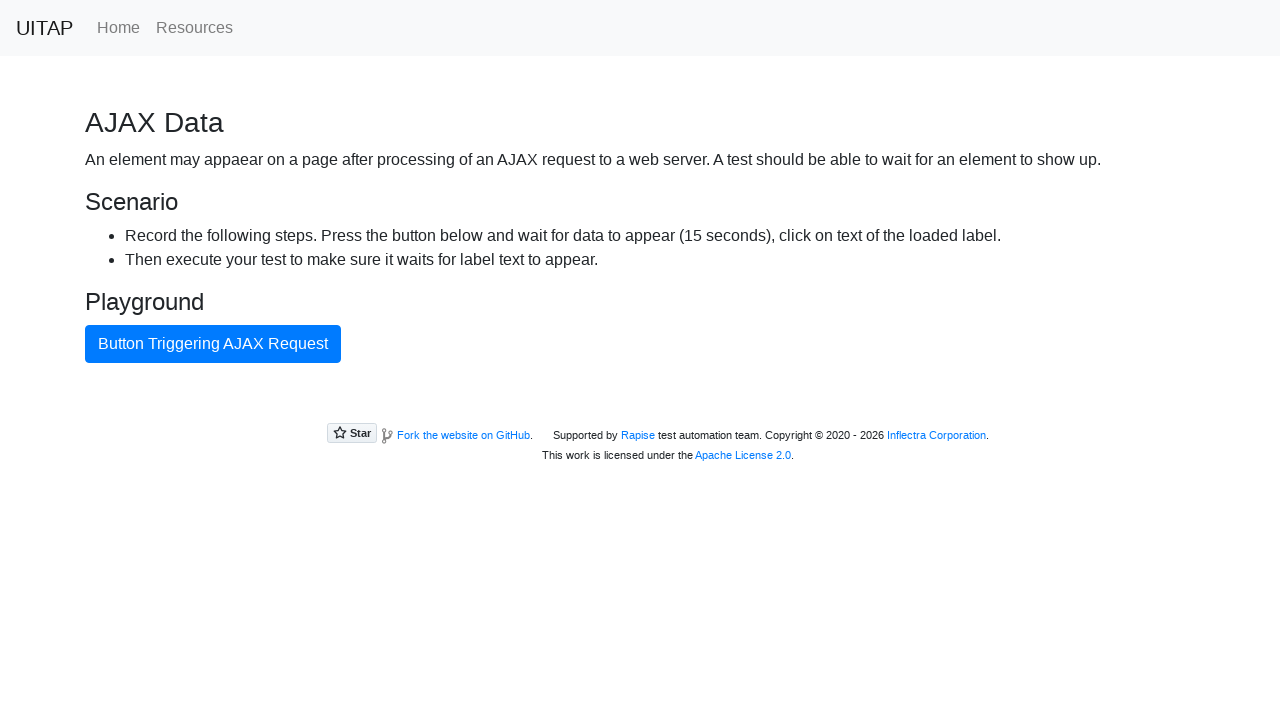

Clicked button that triggers AJAX request at (213, 344) on internal:text="Button Triggering AJAX Request"i
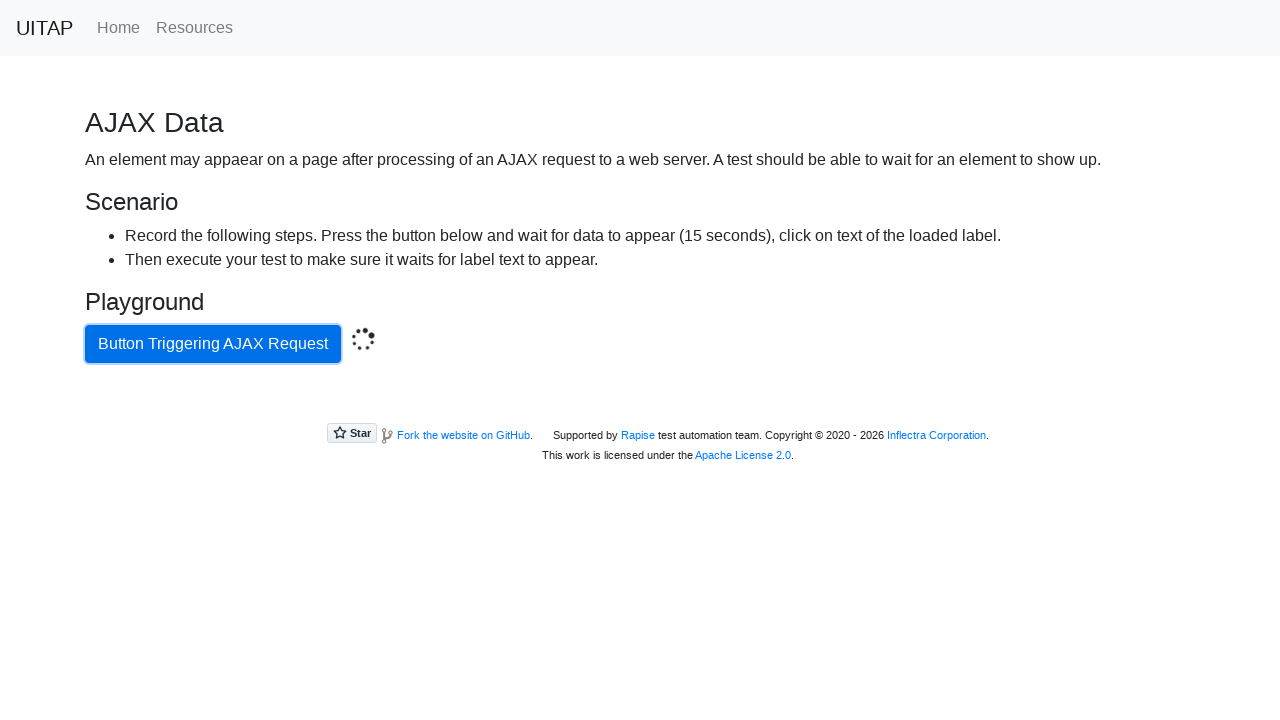

AJAX response loaded - success element appeared
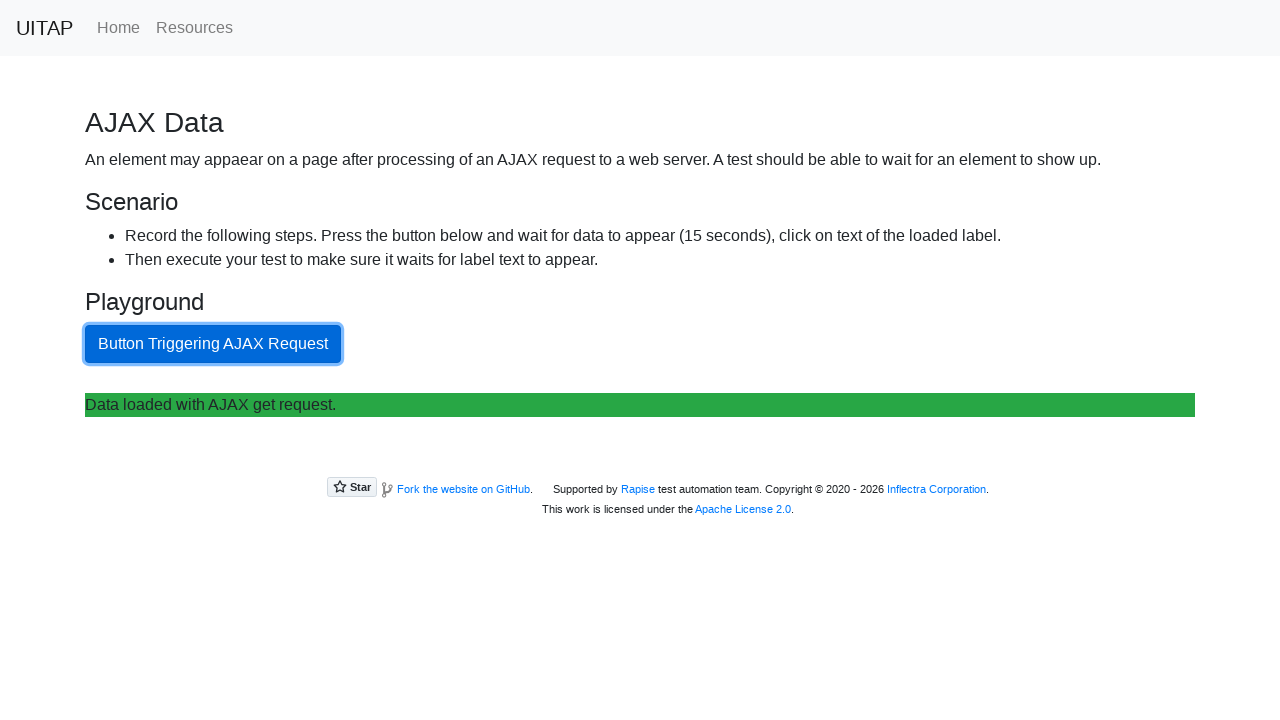

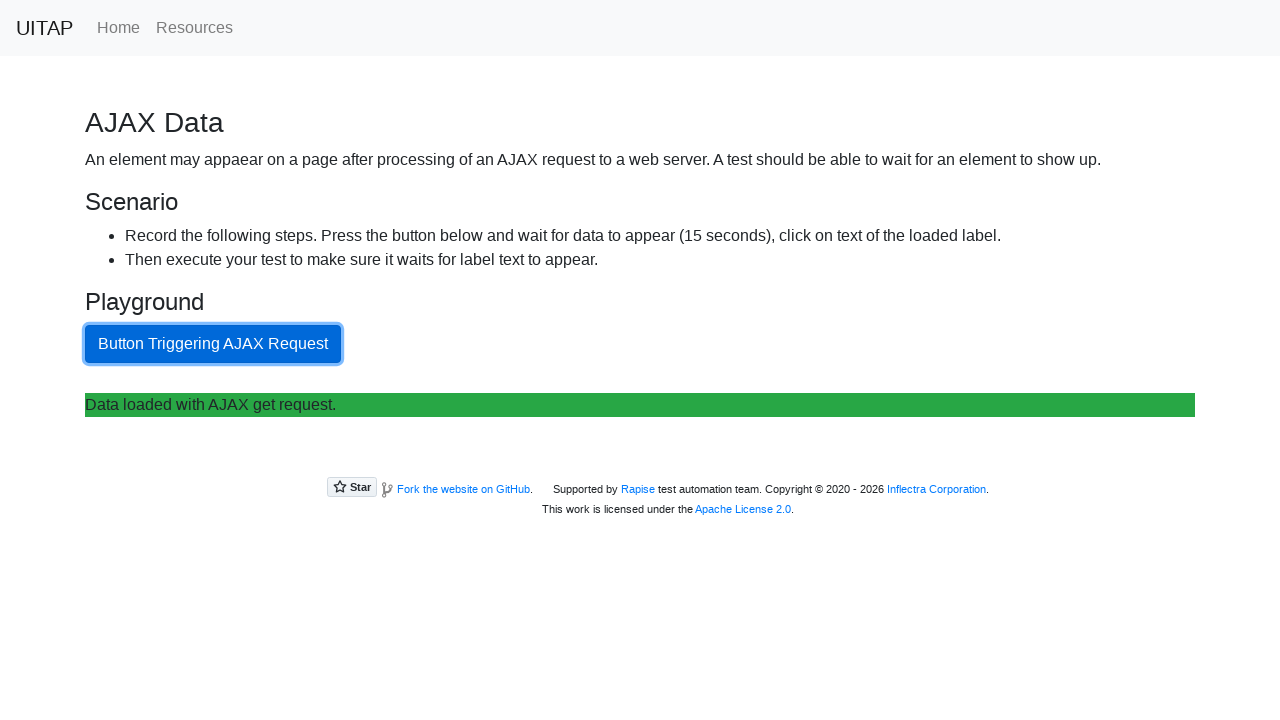